Tests single file upload functionality by uploading a text file to the multiple file upload demo page

Starting URL: https://davidwalsh.name/demo/multiple-file-upload.php

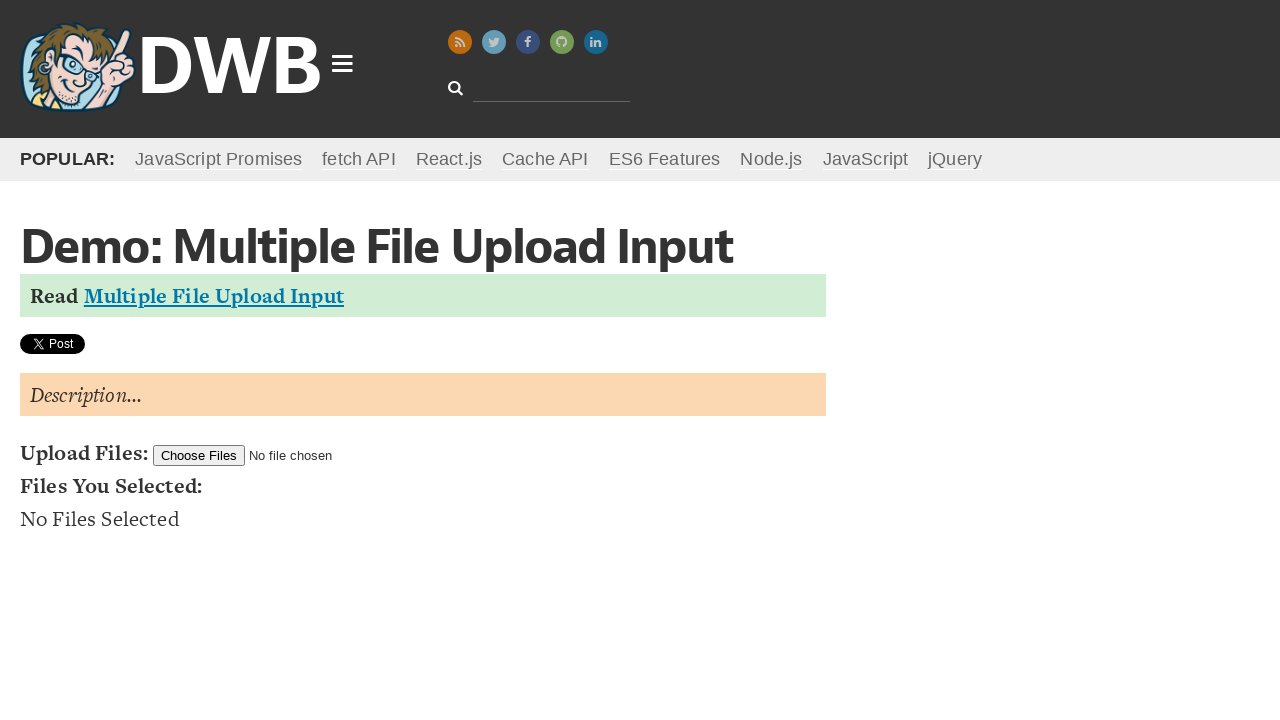

Created temporary text file for upload testing
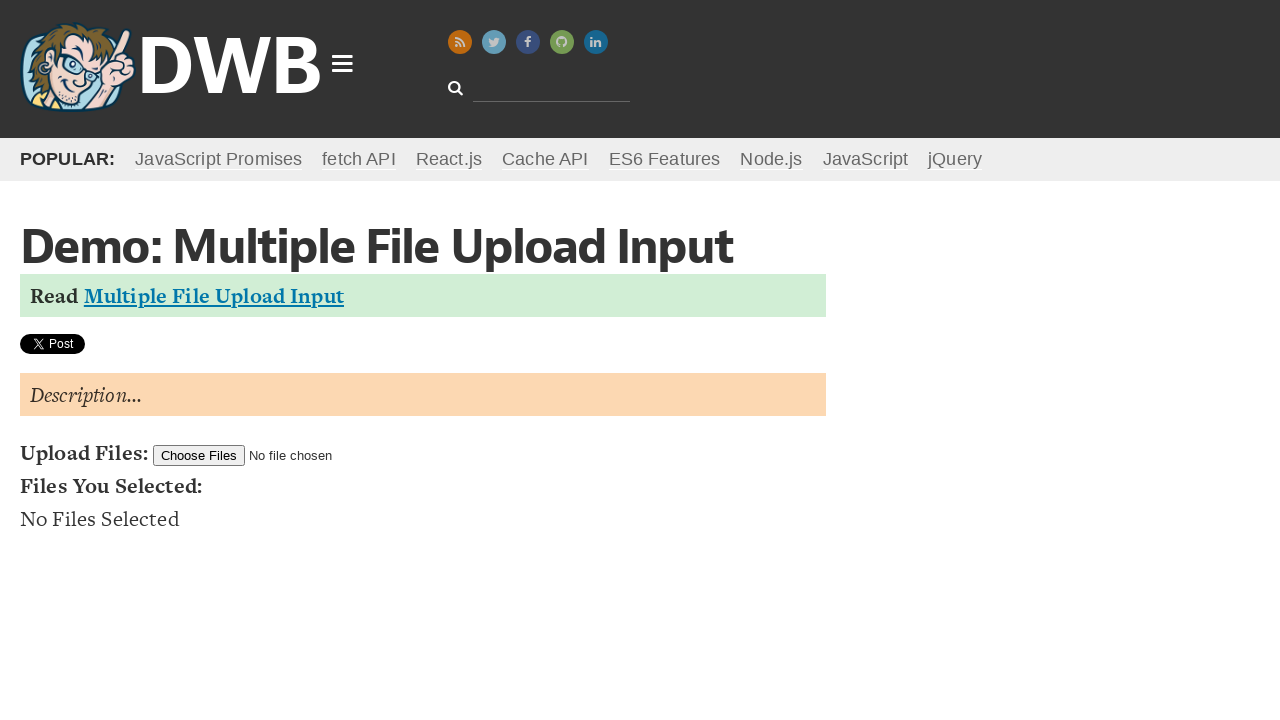

Selected text file for upload via file input element
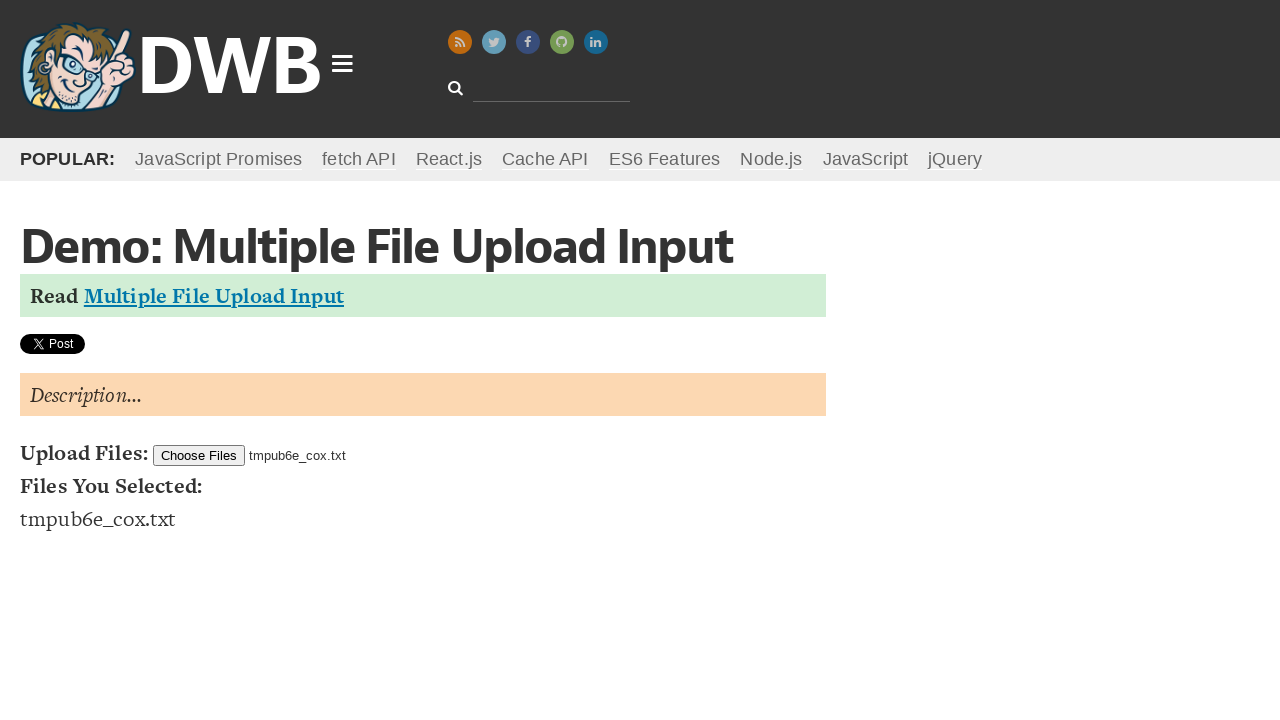

Waited for file upload processing to complete
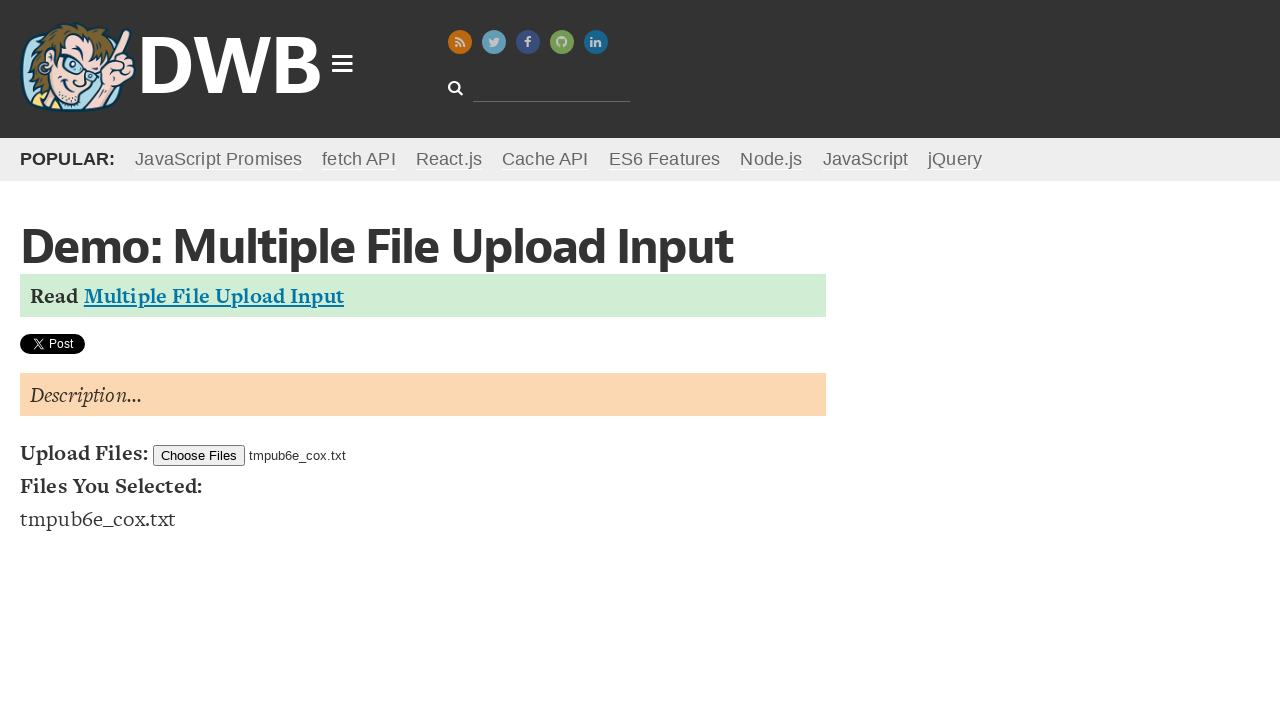

Cleaned up temporary file
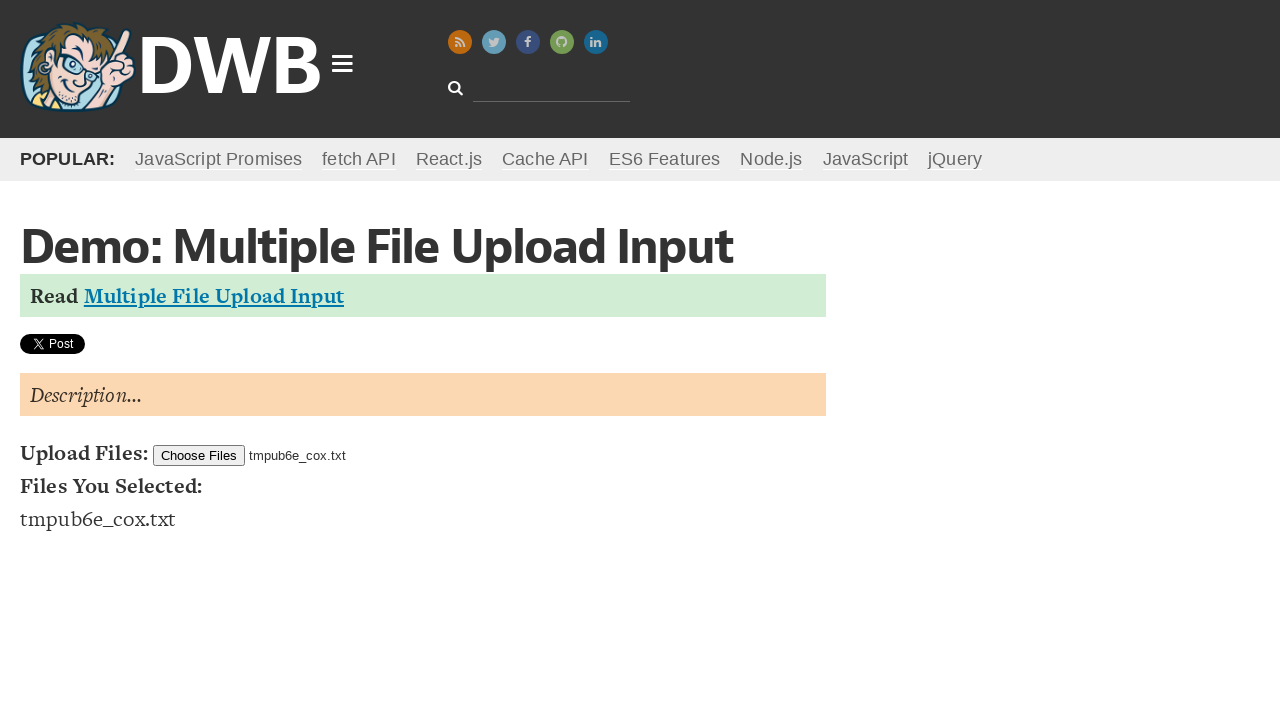

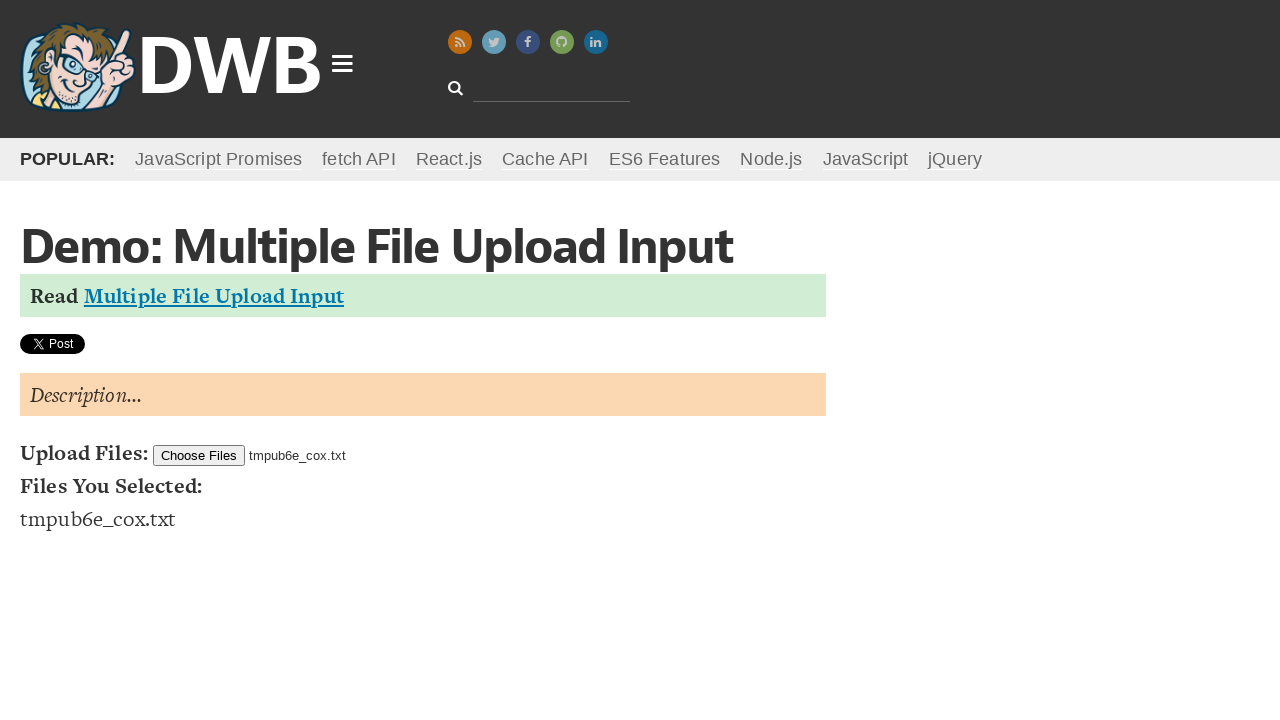